Tests drag and drop functionality on jQuery UI demo page by dragging an element to specific coordinates

Starting URL: https://jqueryui.com/droppable/

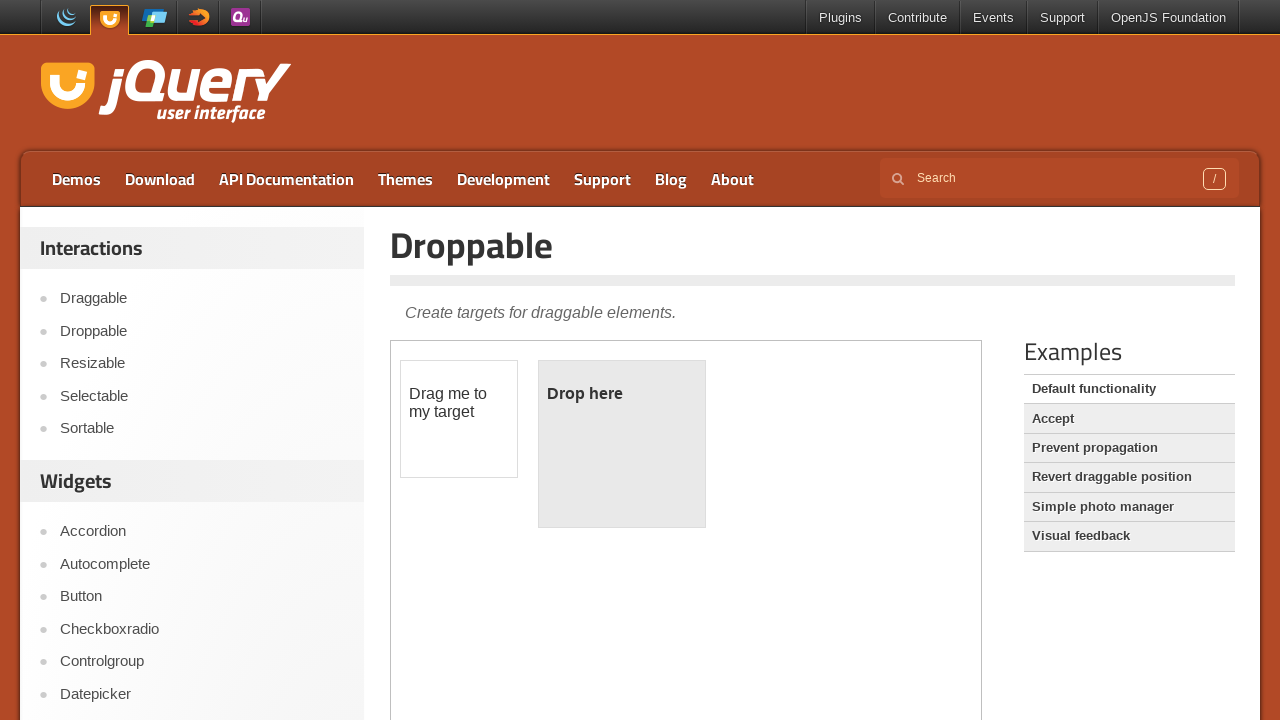

Located the iframe containing the drag and drop demo
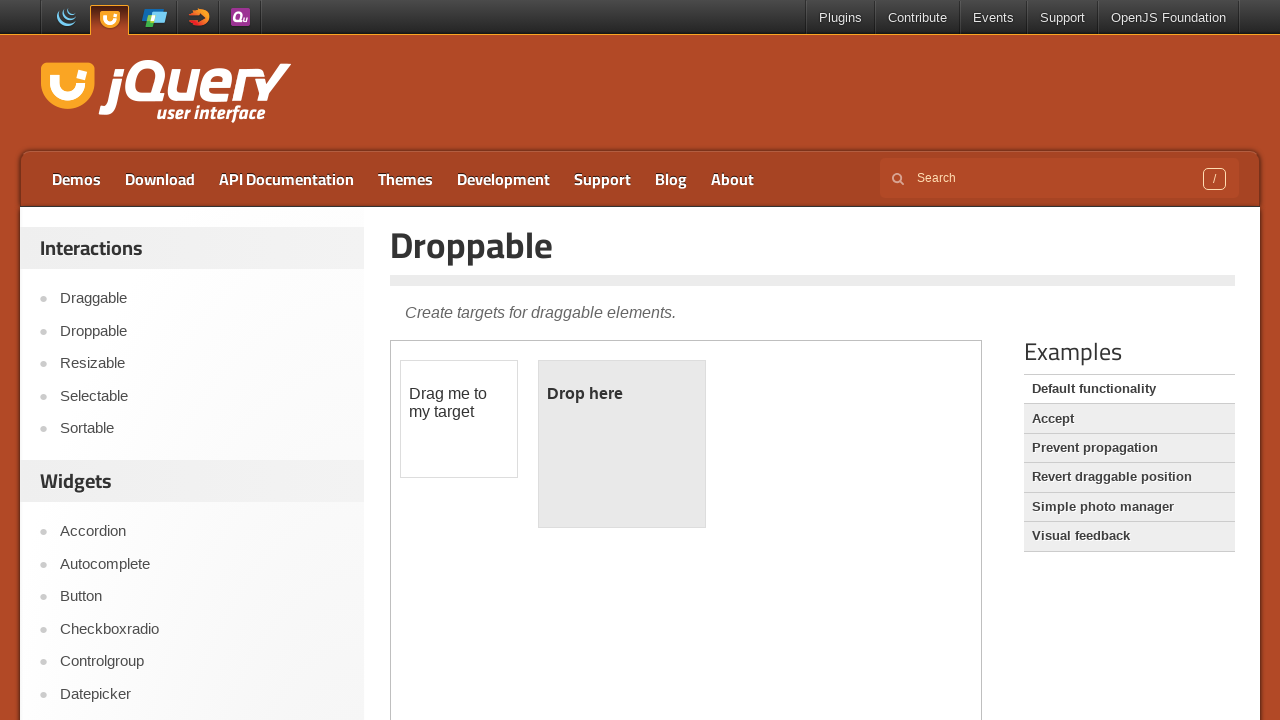

Located the draggable element
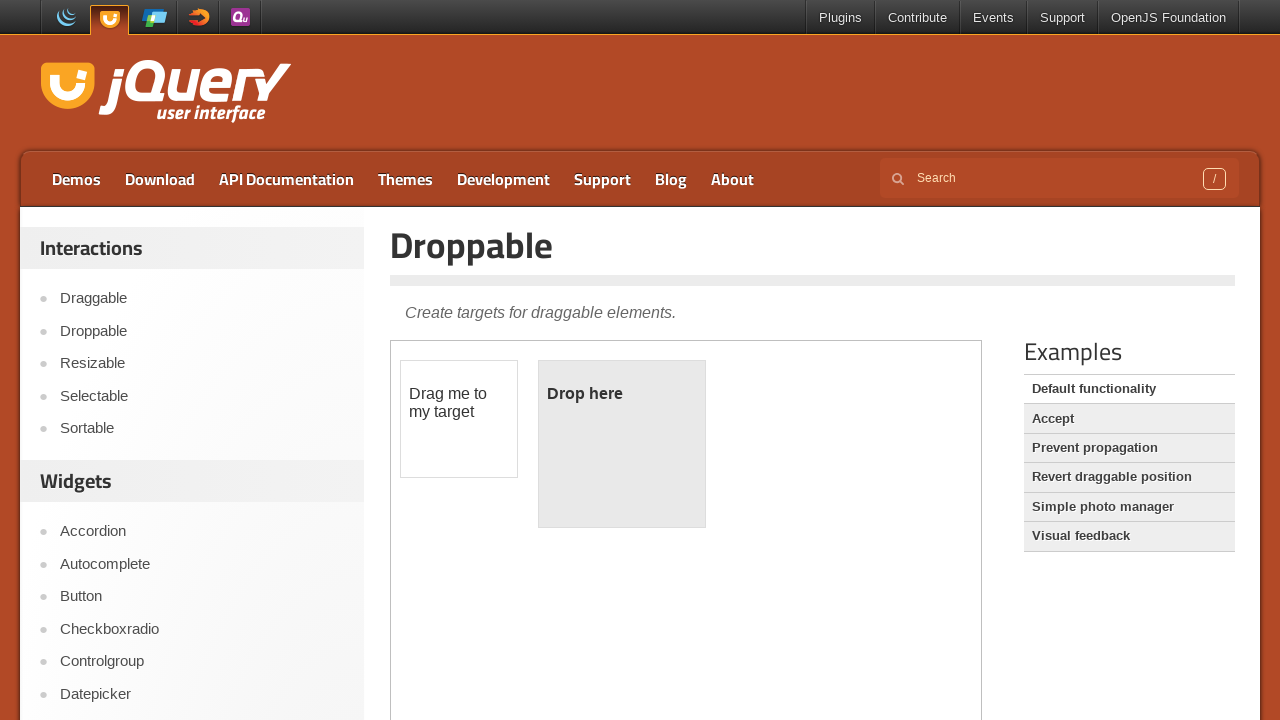

Located the droppable element
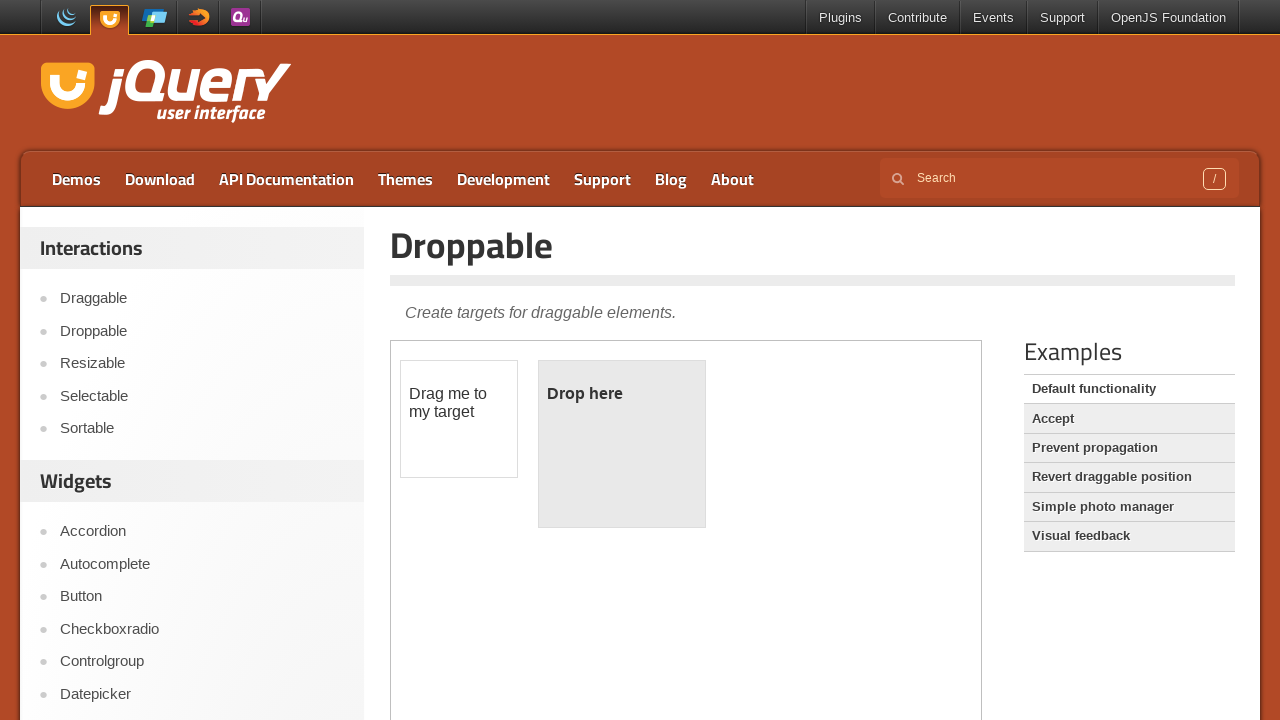

Retrieved bounding box of draggable element
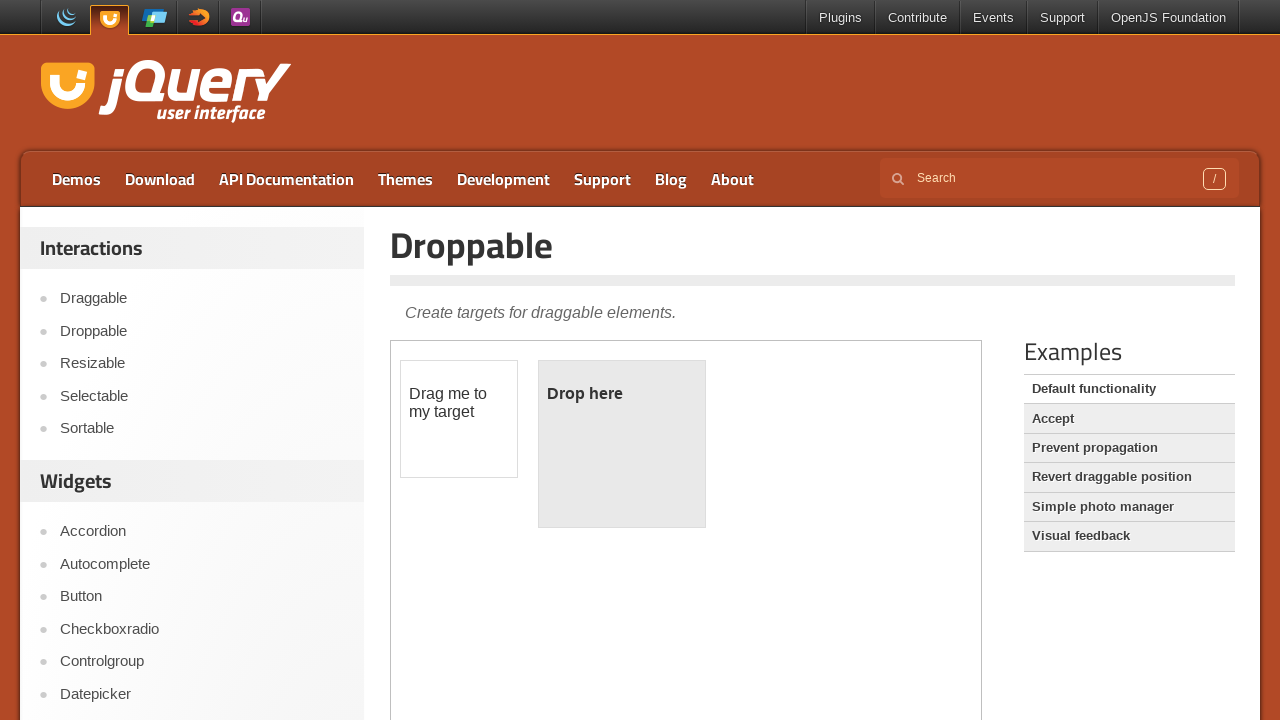

Moved mouse to center of draggable element at (459, 419)
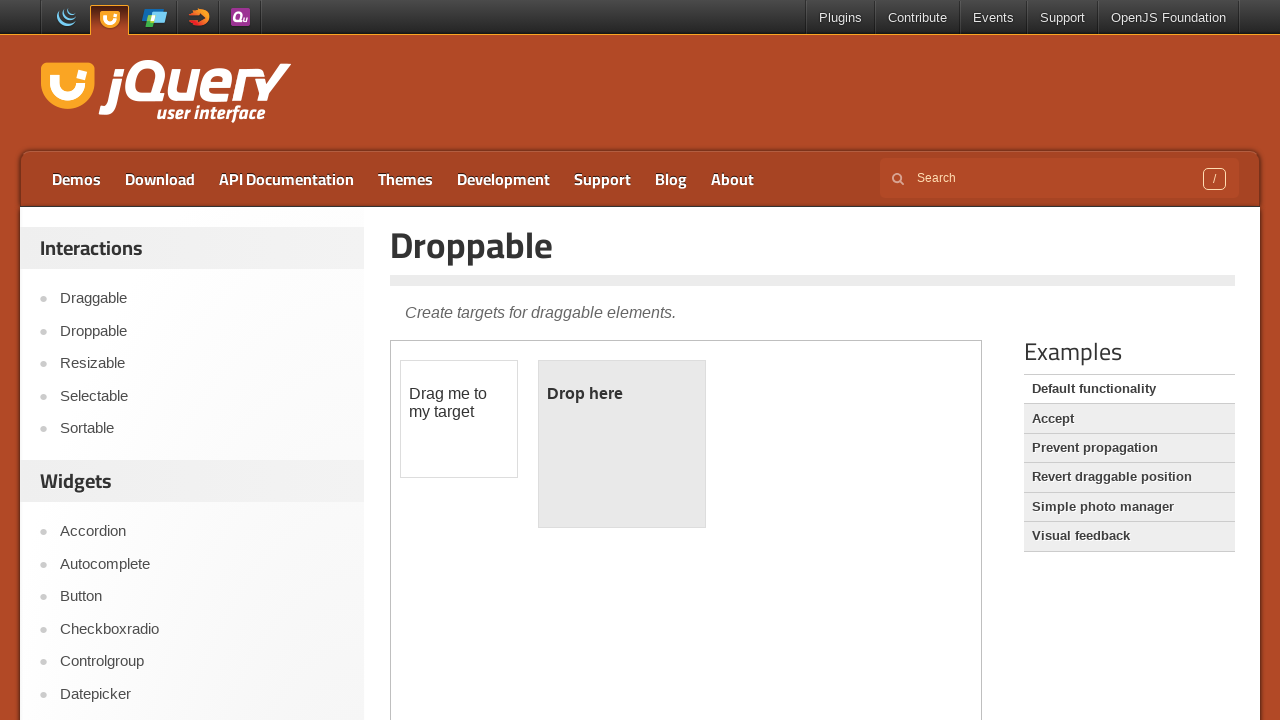

Pressed mouse button down on draggable element at (459, 419)
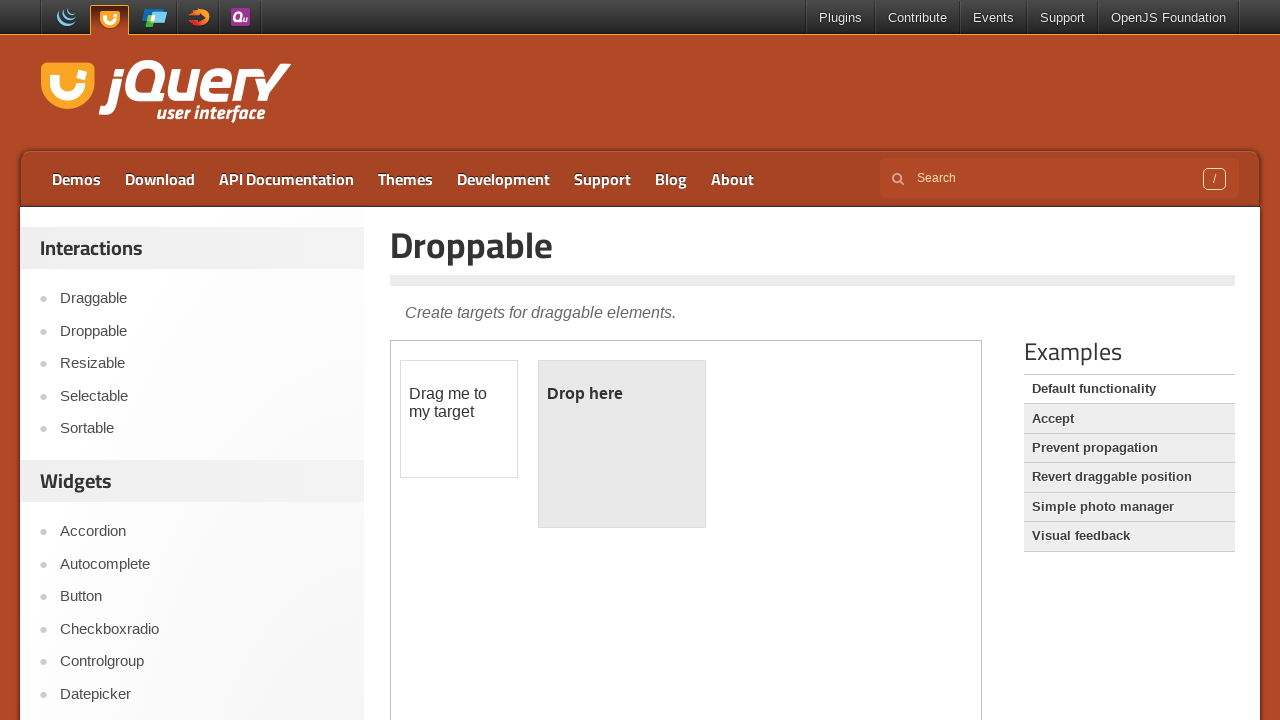

Dragged element 100 pixels right and down at (559, 519)
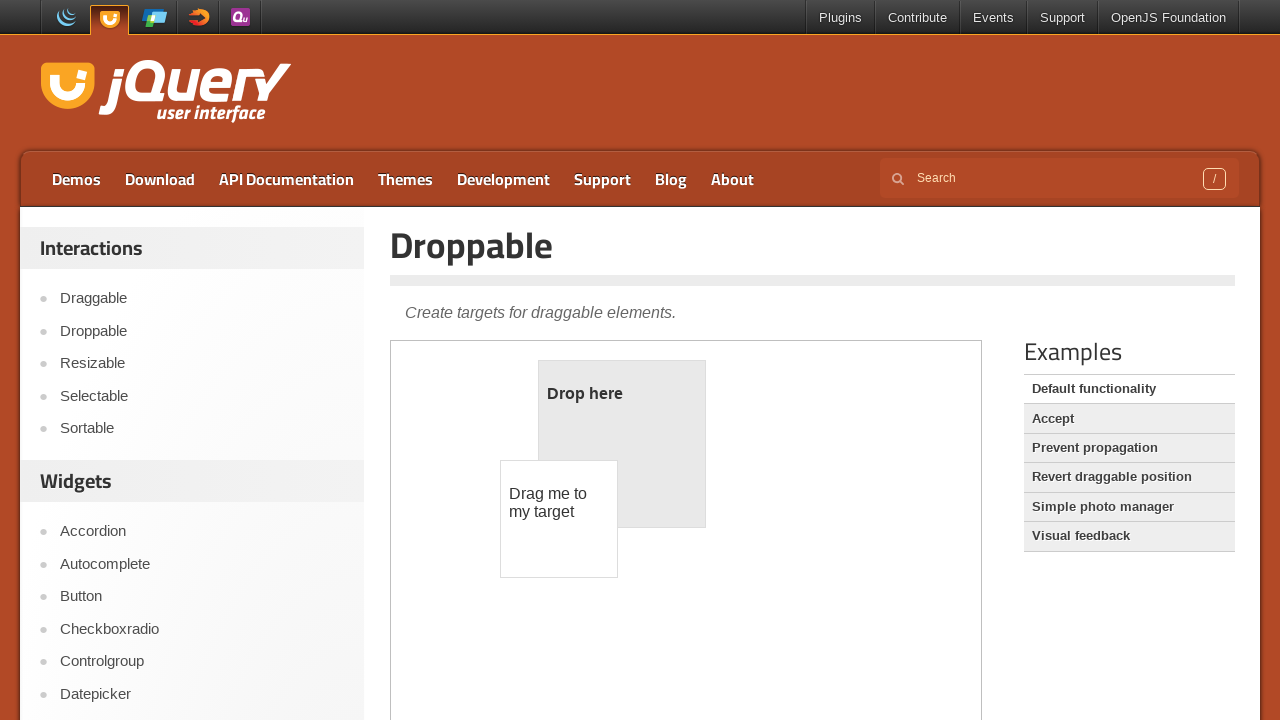

Released mouse button to complete drag and drop at (559, 519)
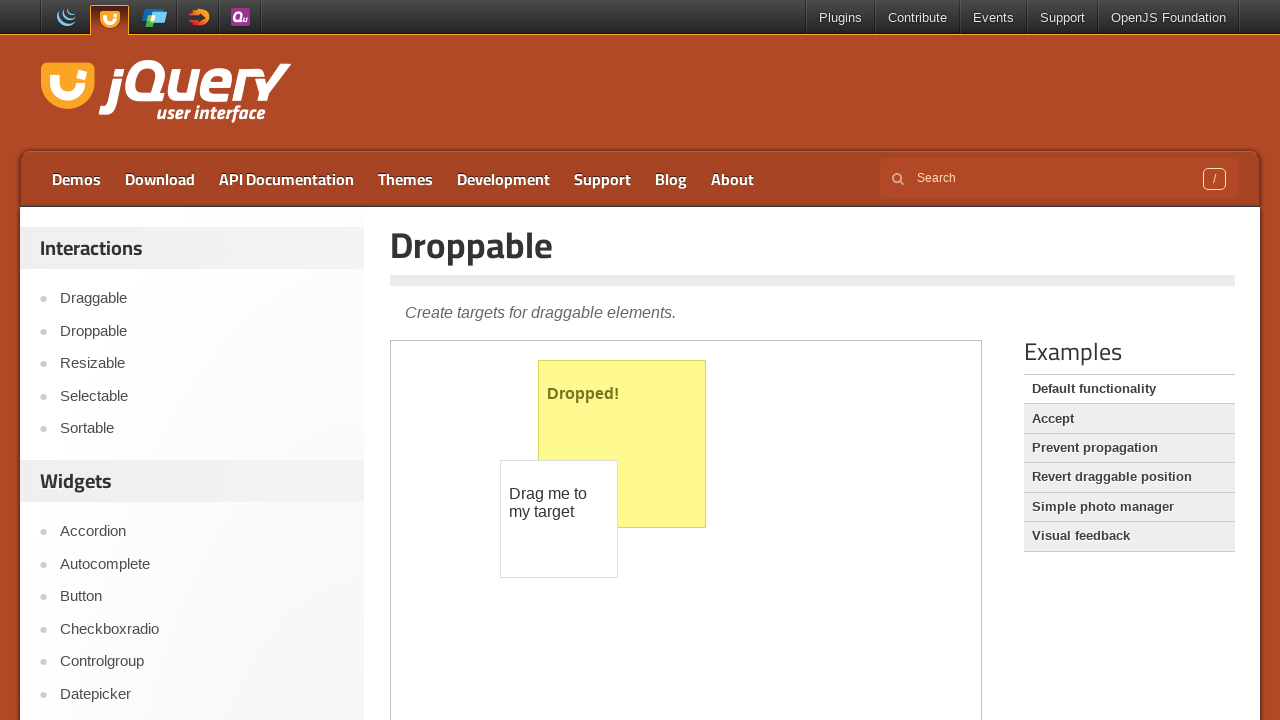

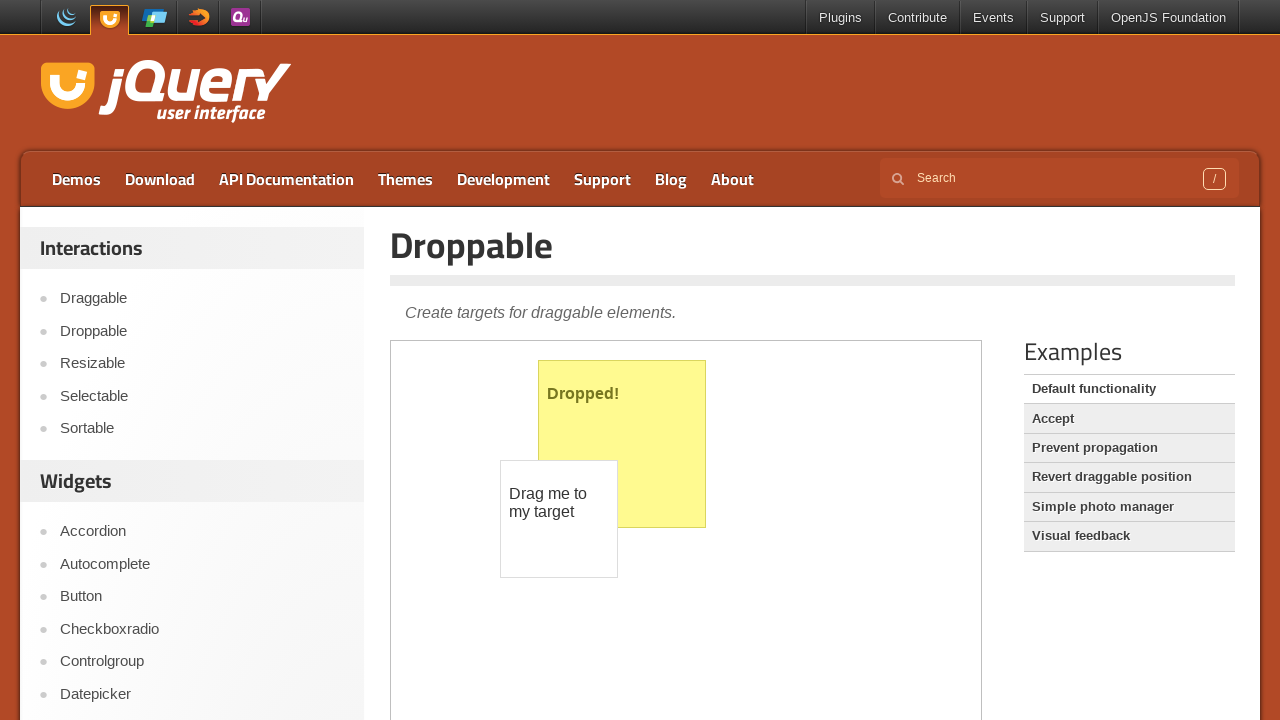